Tests a registration form by filling in required fields (first name, last name, email), submitting the form, and verifying the success message is displayed.

Starting URL: http://suninjuly.github.io/registration2.html

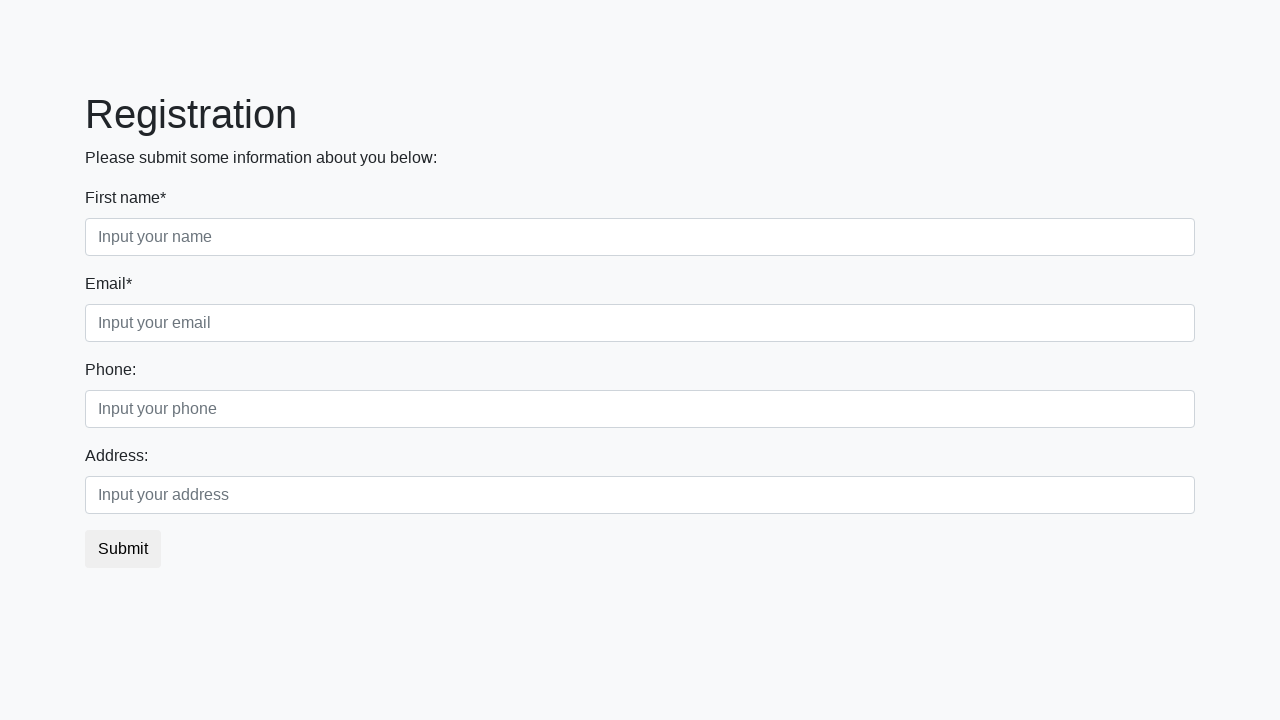

Filled first name field with 'Ivan' on .first
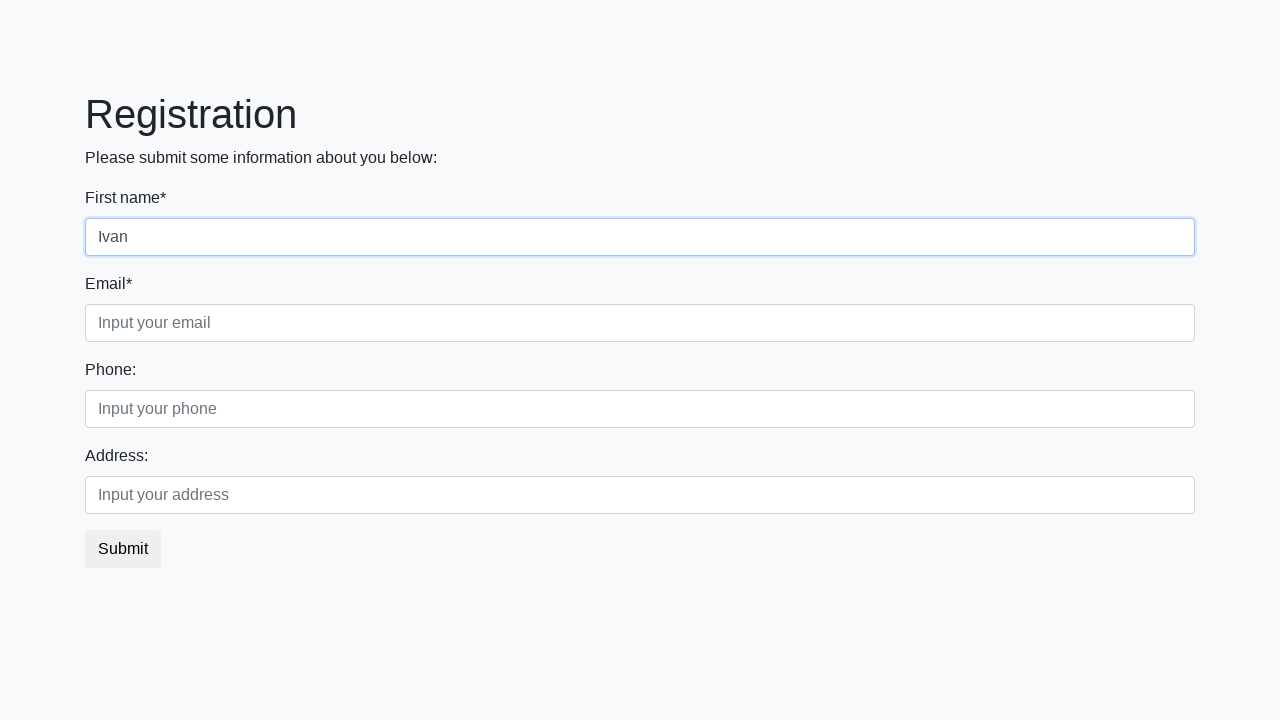

Filled last name field with 'Petrov' on .second
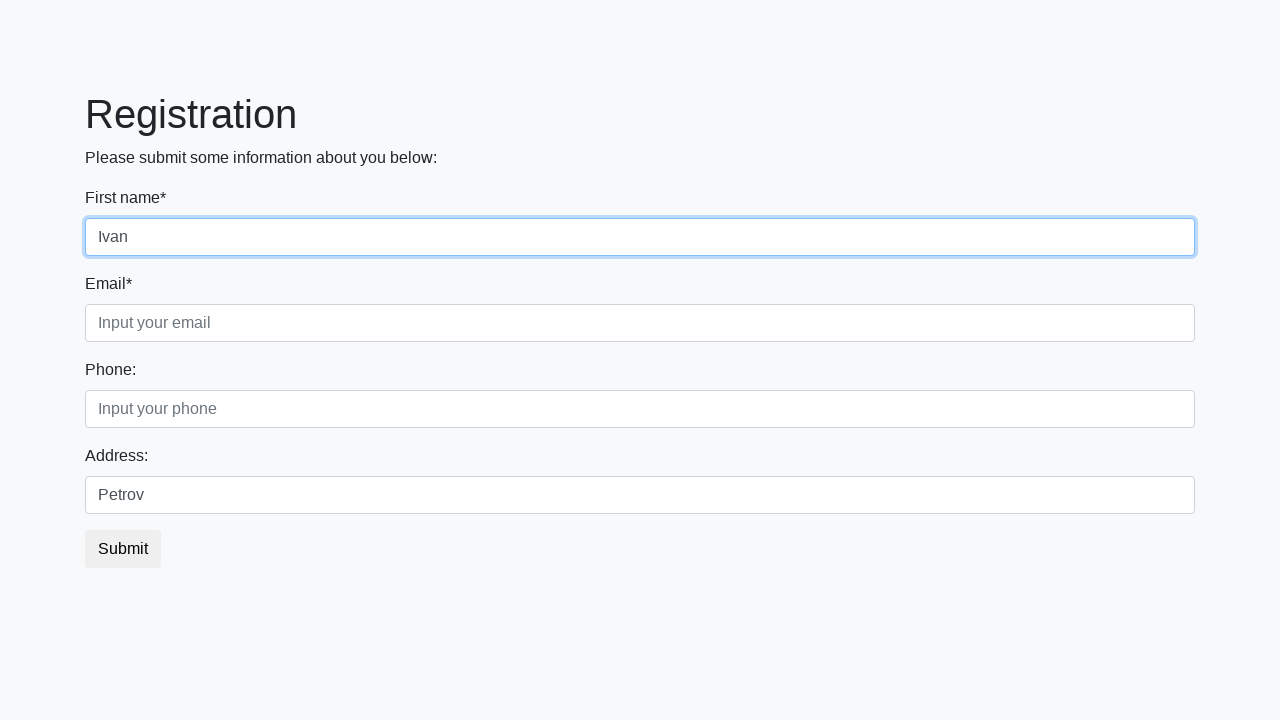

Filled email field with 'ipetrov@mail.com' on .third
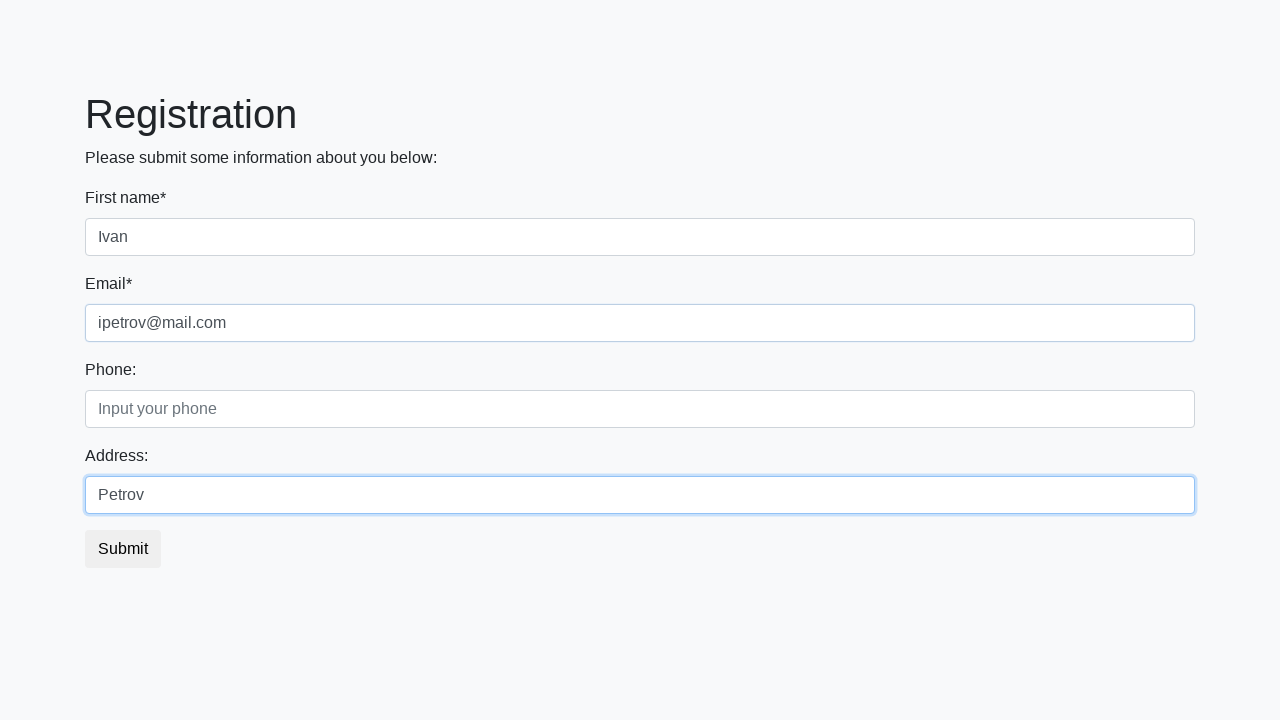

Clicked submit button to register at (123, 549) on button.btn
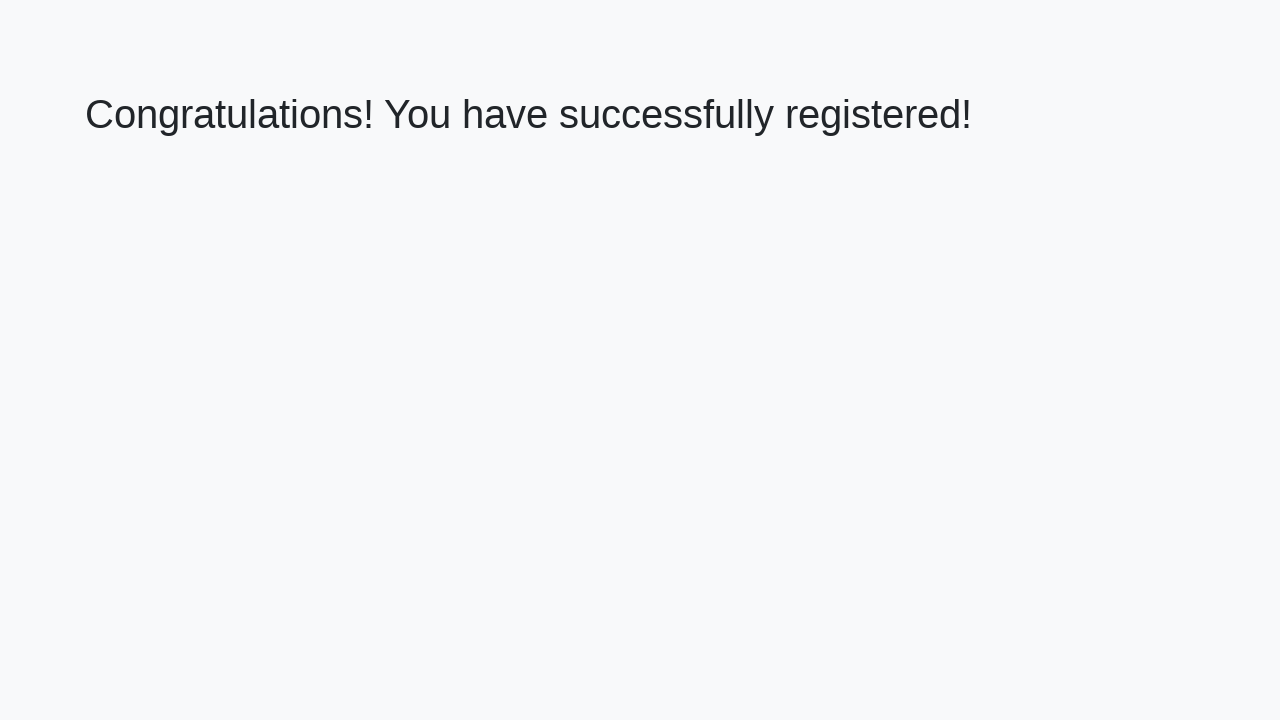

Success message heading loaded
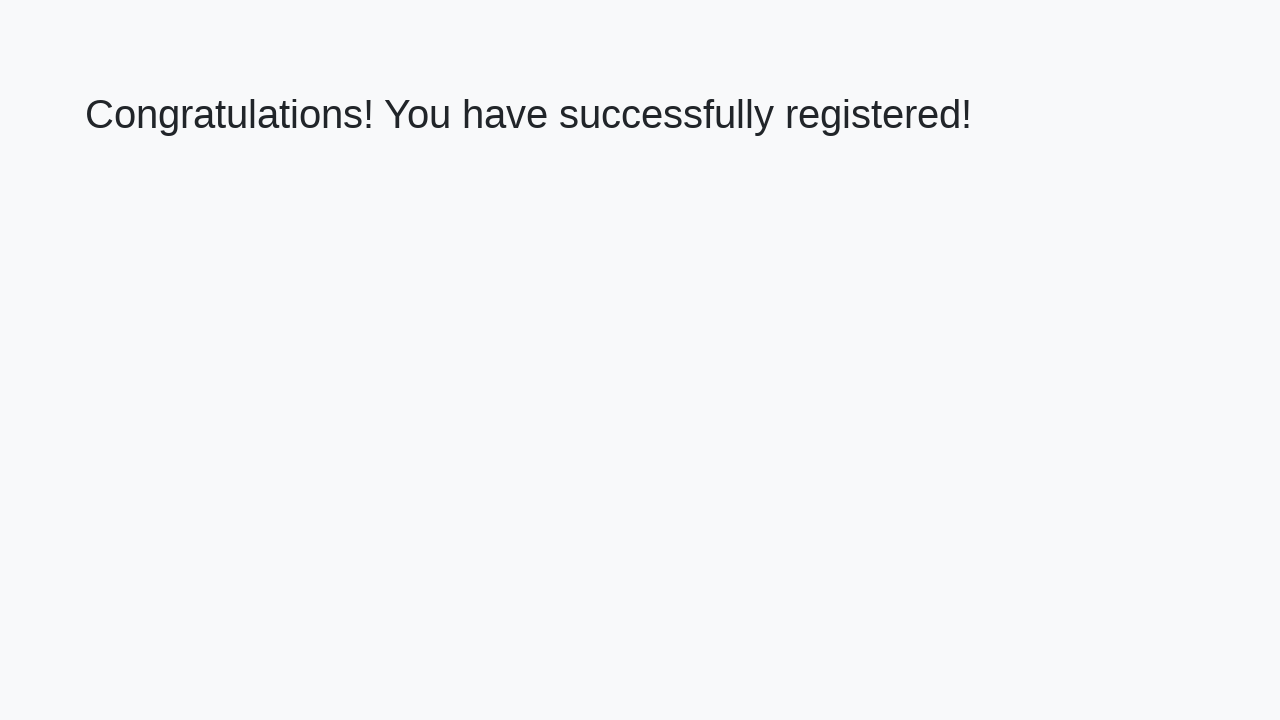

Retrieved success message text
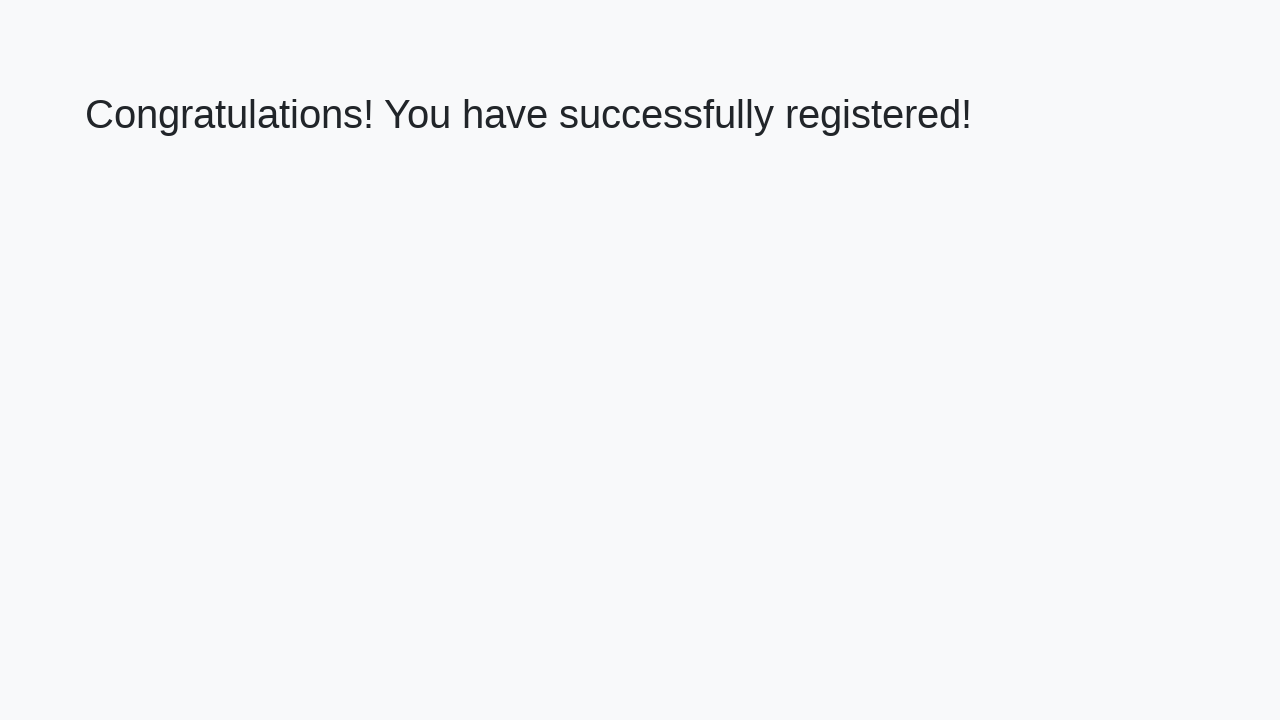

Verified success message displays 'Congratulations! You have successfully registered!'
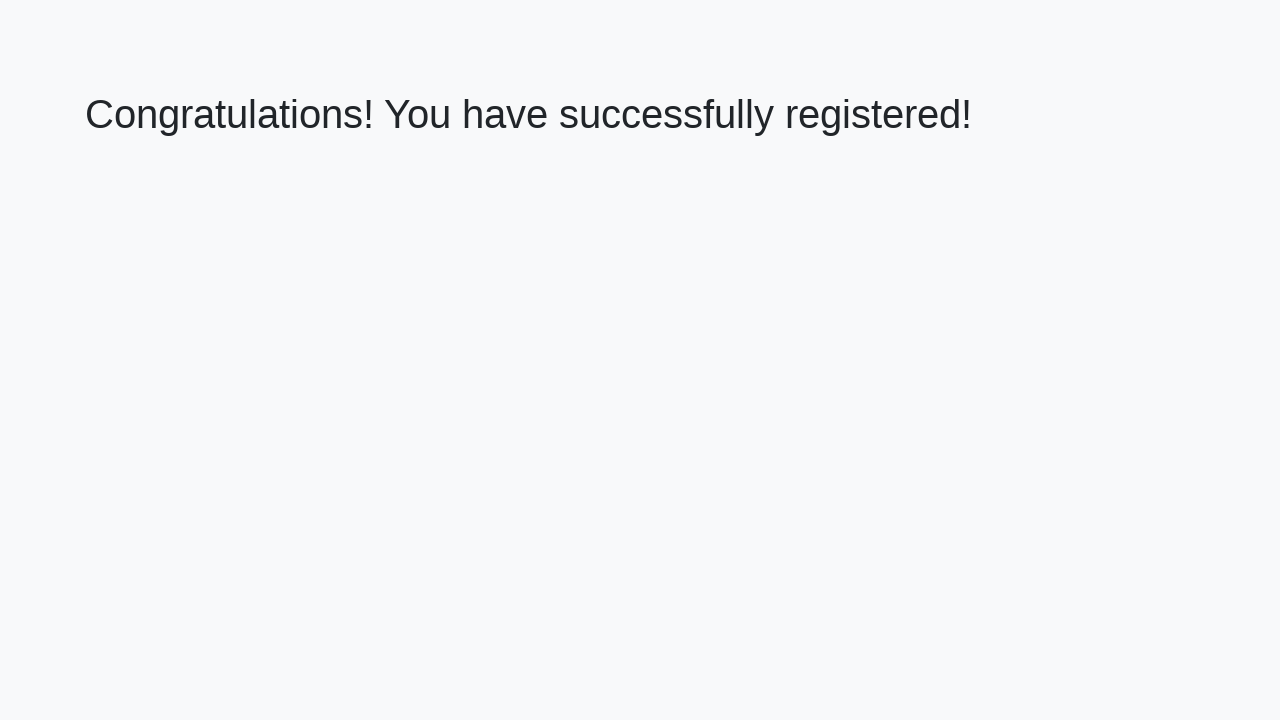

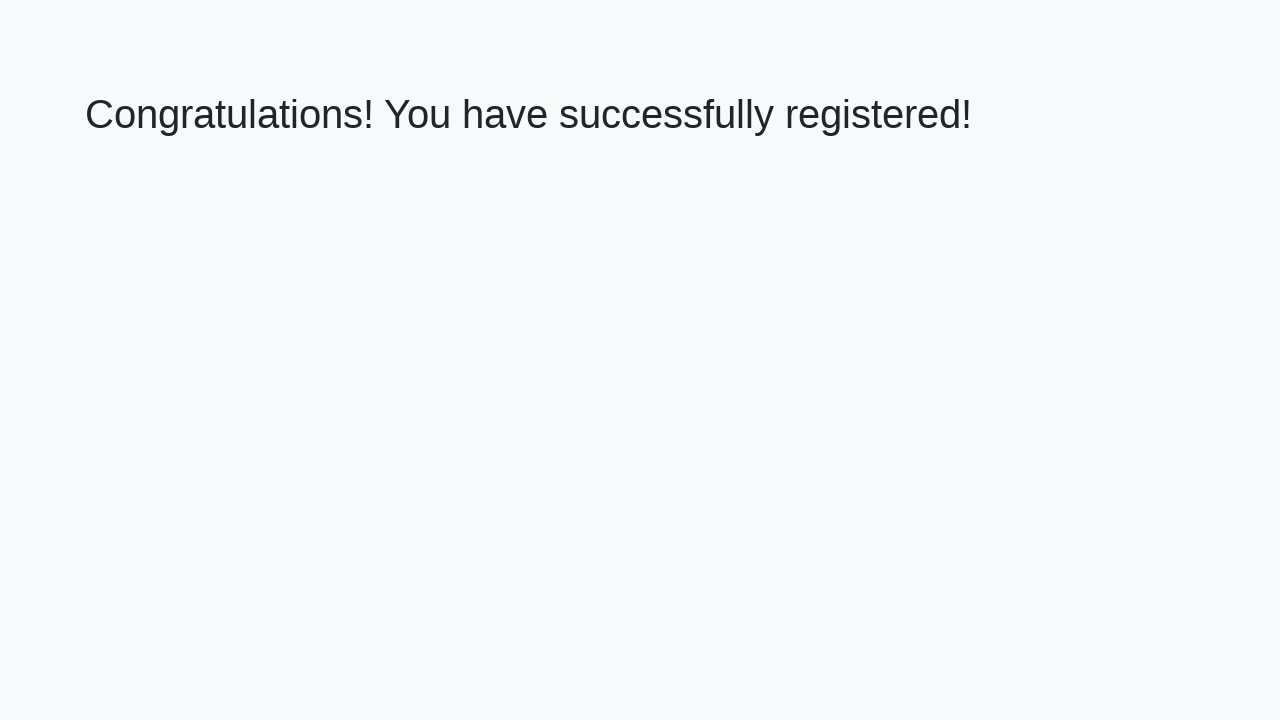